Tests dynamic controls by toggling checkbox, enabling/disabling input field, and entering text

Starting URL: https://the-internet.herokuapp.com/

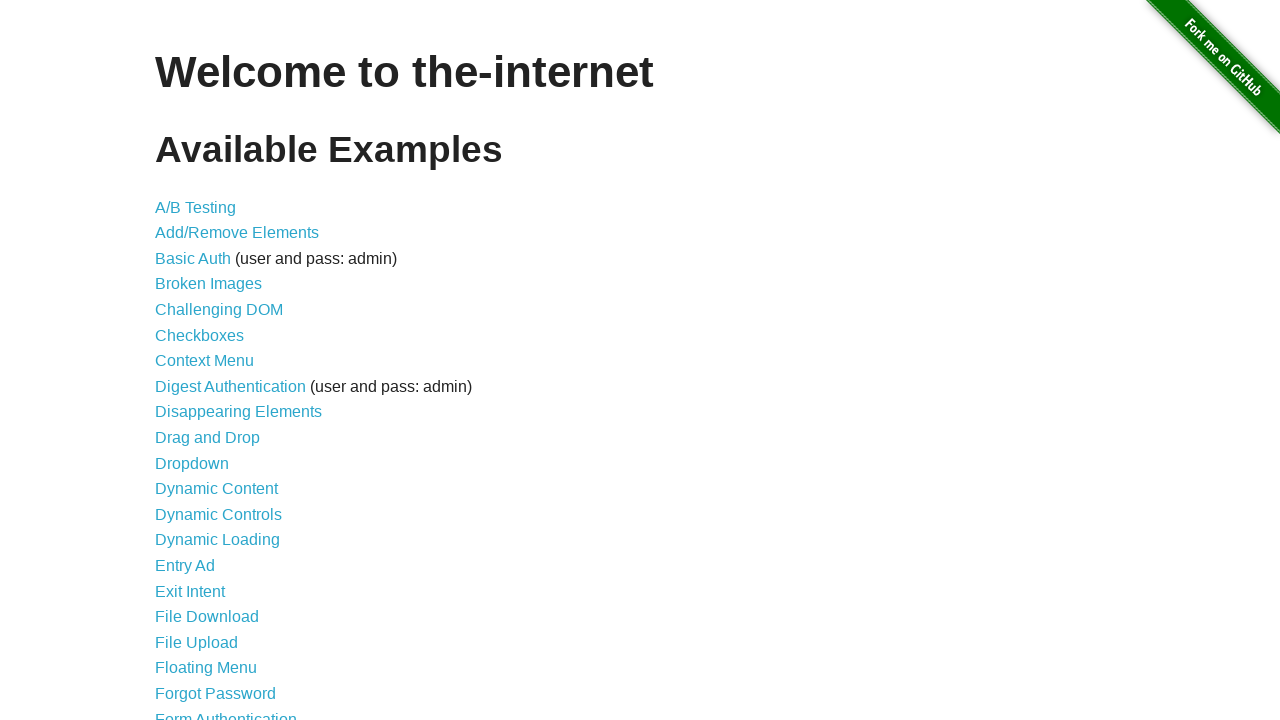

Clicked on Dynamic Controls link at (218, 514) on text=Dynamic Controls
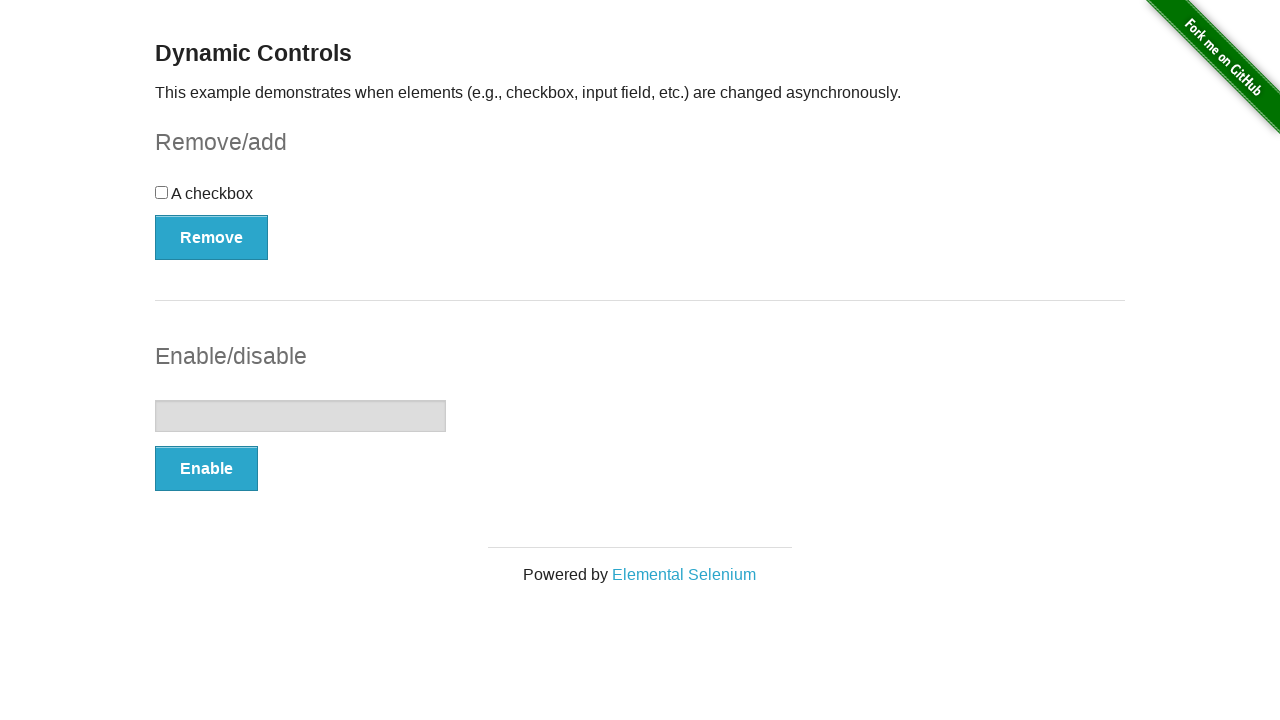

Toggled the checkbox at (162, 192) on #checkbox input[type='checkbox']
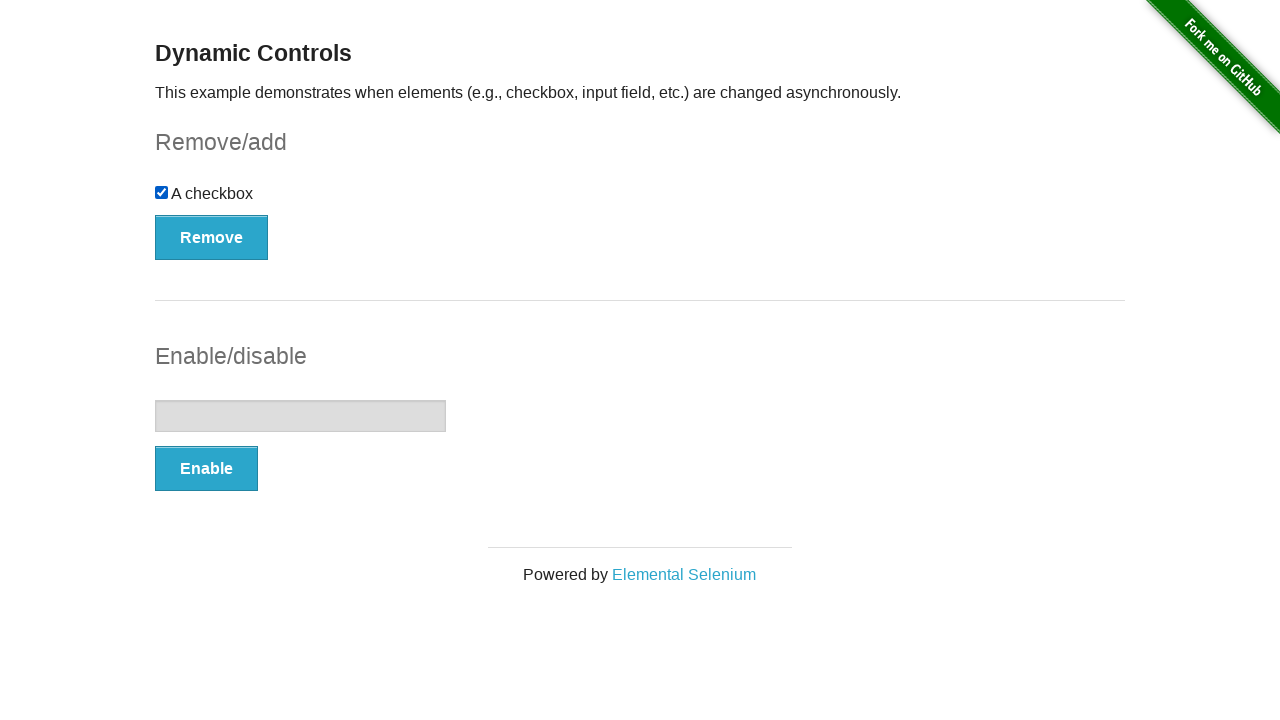

Clicked Remove button to remove checkbox at (212, 237) on #checkbox-example button
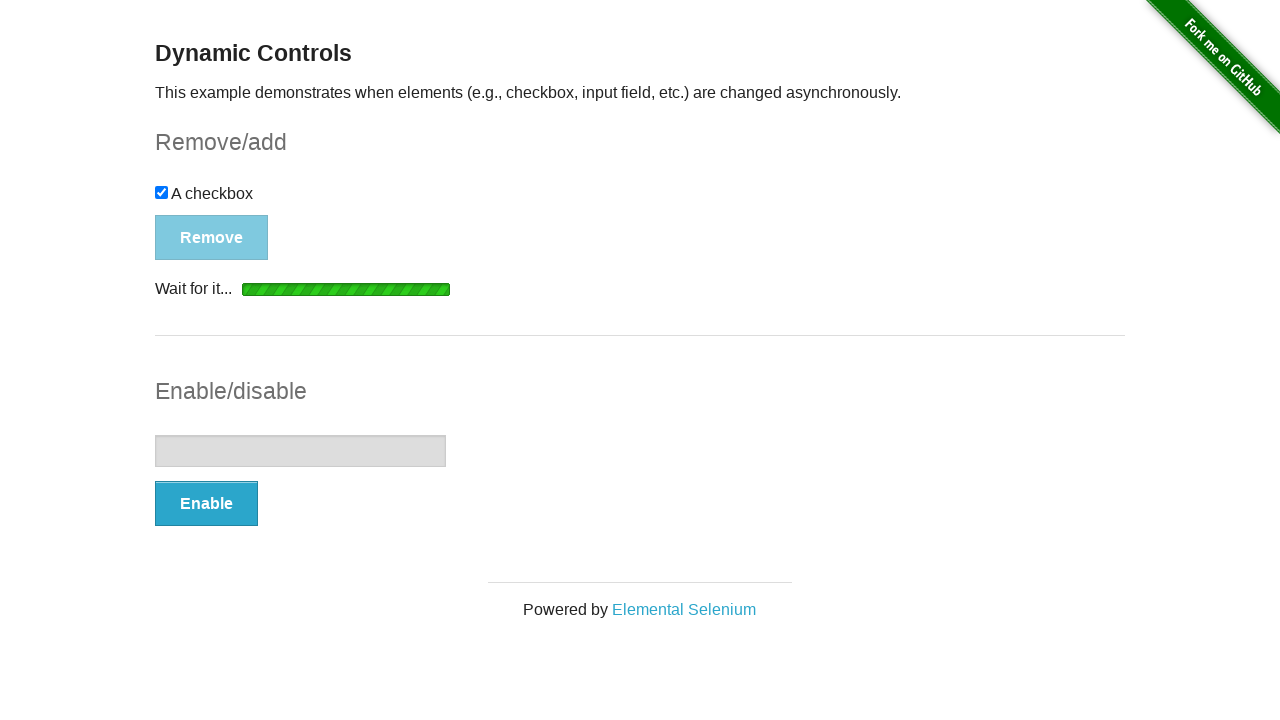

Checkbox removal completed - 'It's gone!' message appeared
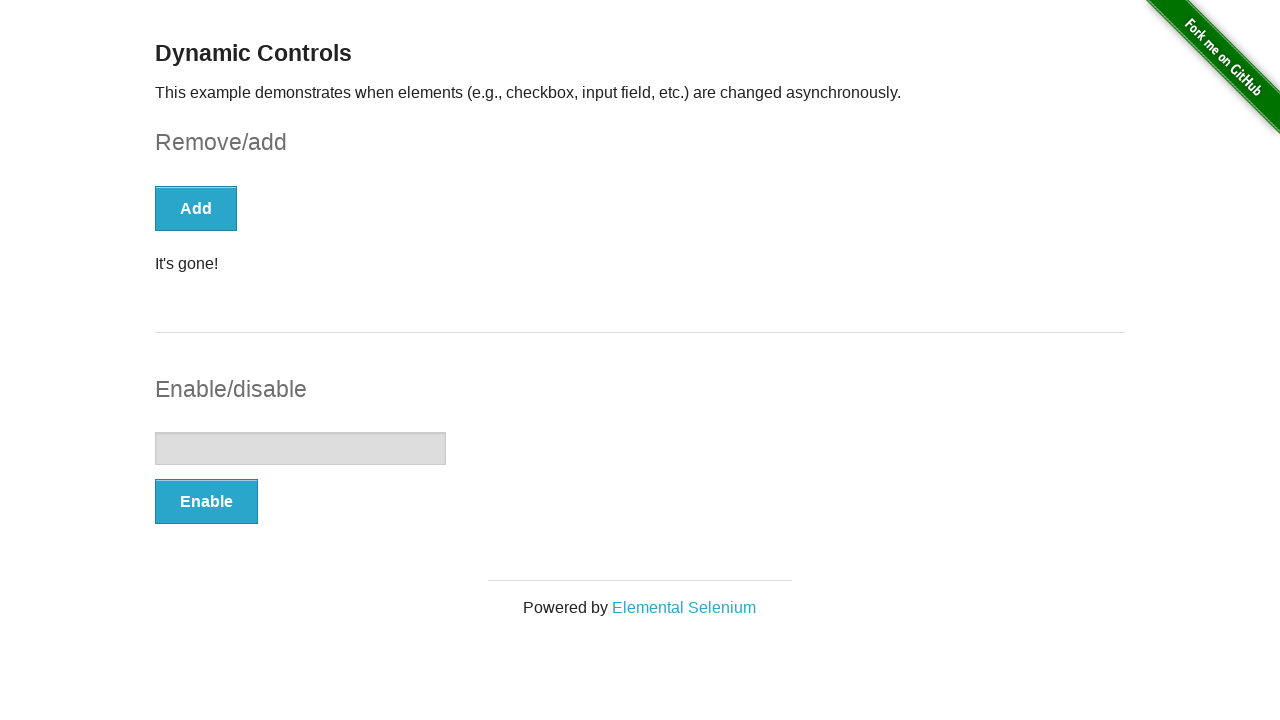

Clicked Add button to restore checkbox at (196, 208) on #checkbox-example button
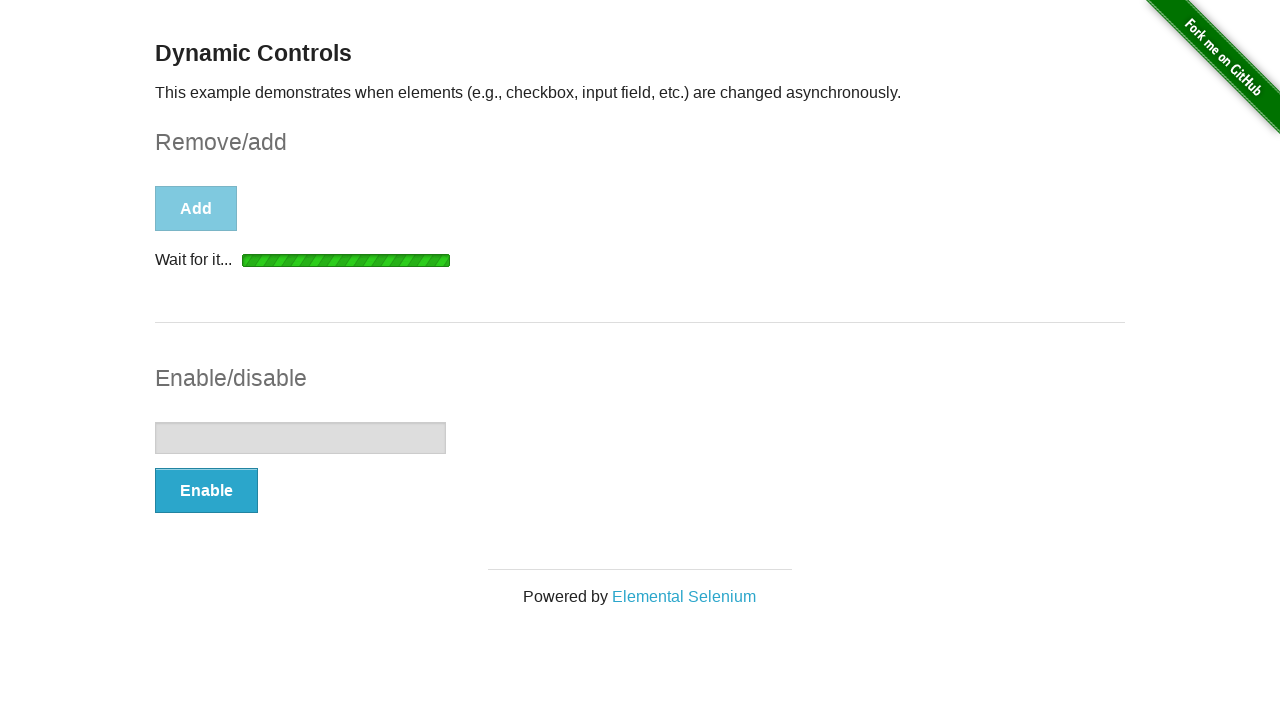

Checkbox has been restored
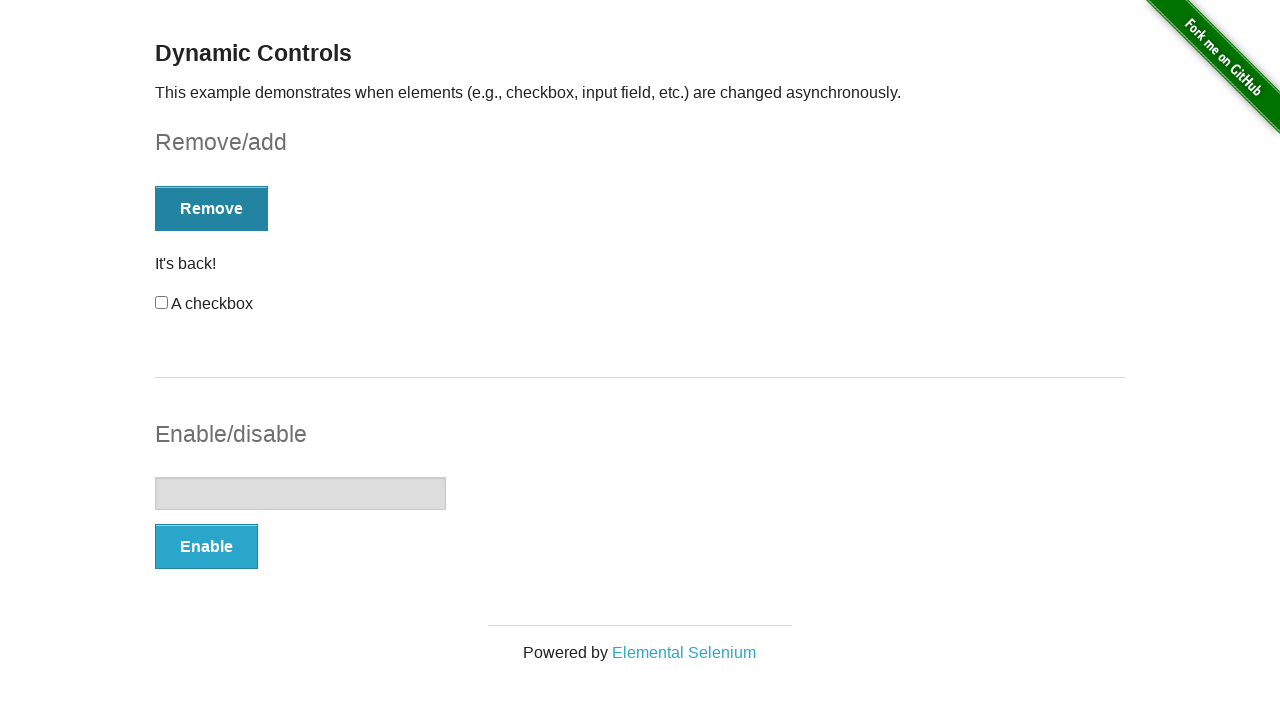

Clicked Enable button to enable input field at (206, 546) on #input-example button
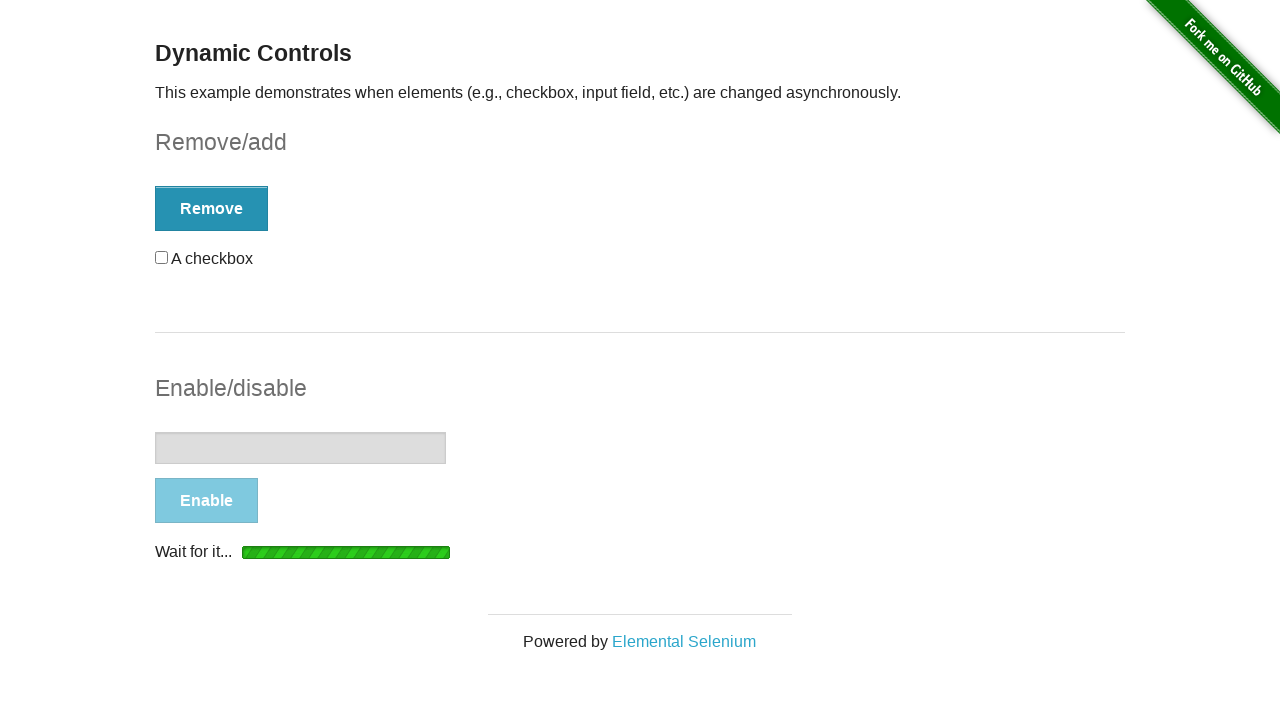

Input field enabled - 'It's enabled!' message appeared
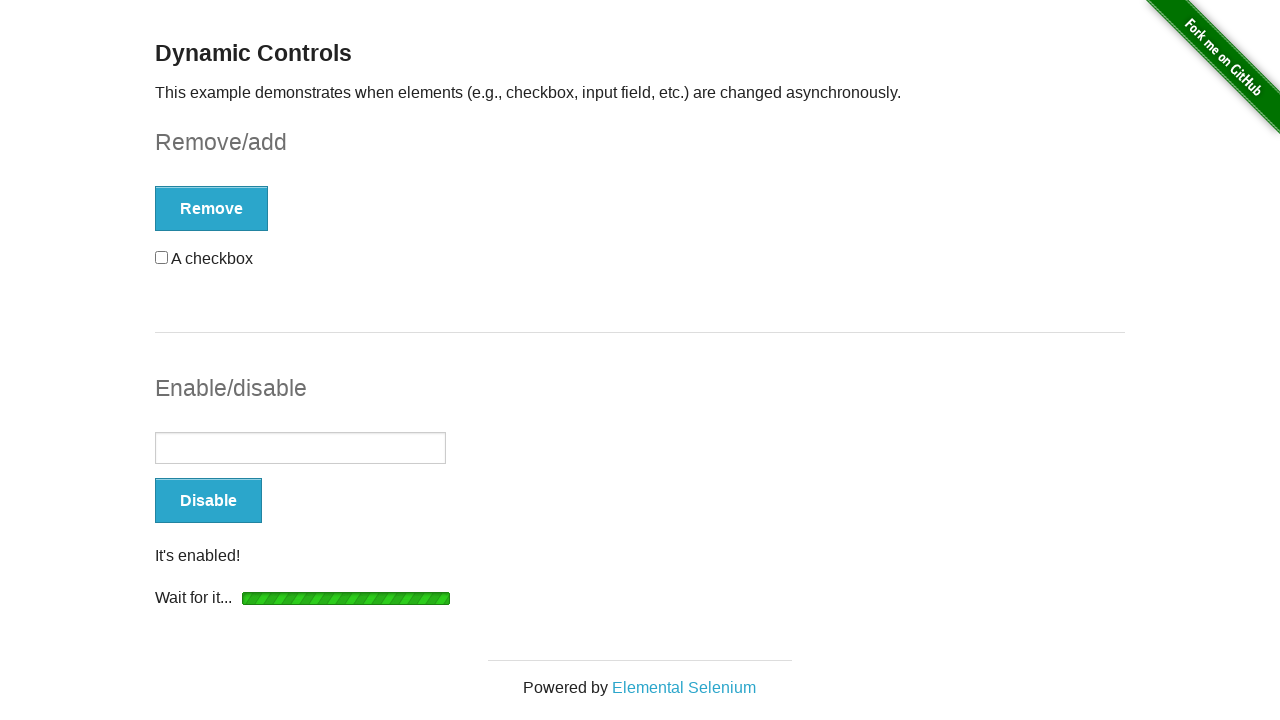

Entered 'Playwright Test' into the input field on #input-example input[type='text']
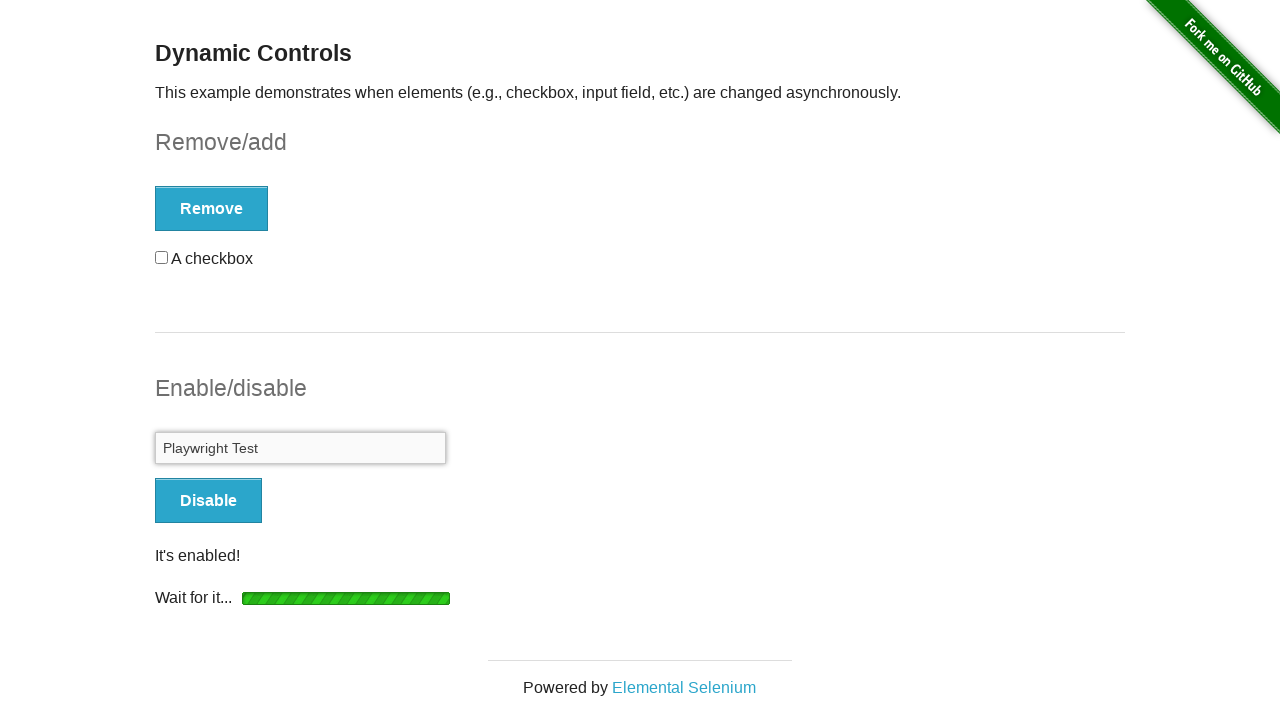

Clicked Disable button to disable input field at (208, 501) on #input-example button
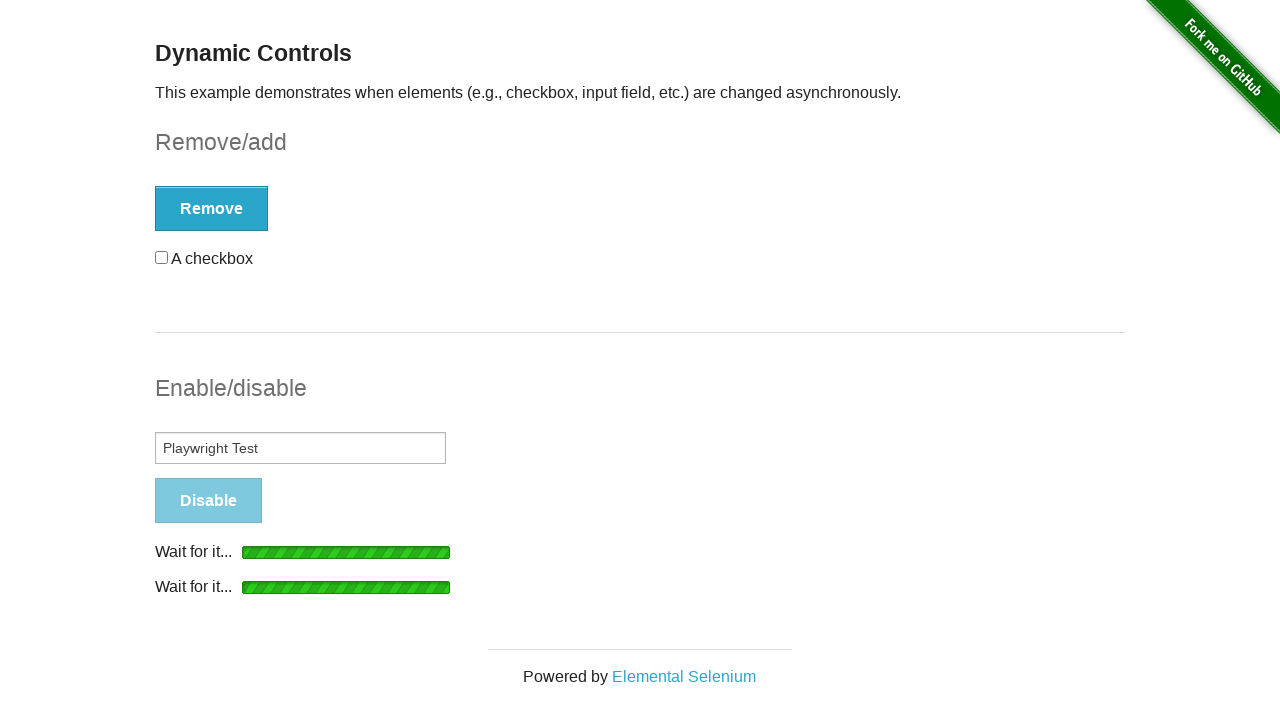

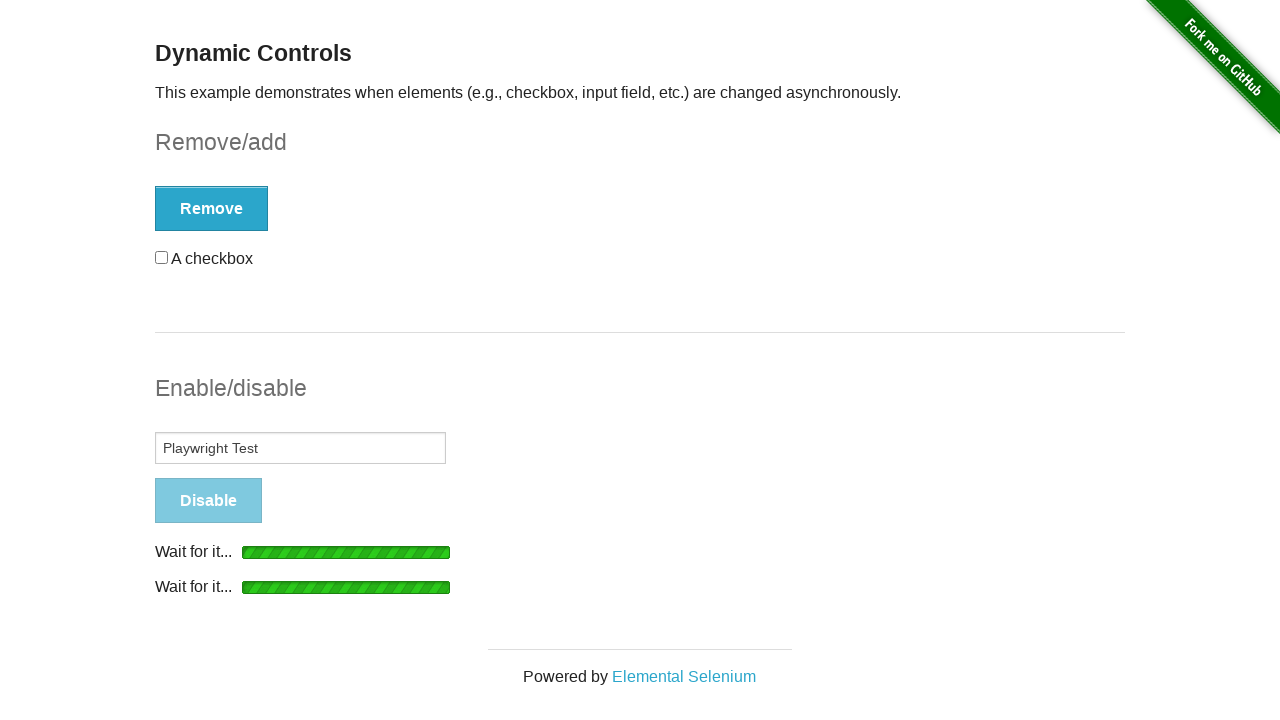